Navigates to the Python.org website and locates the bug tracking link in the site map section

Starting URL: https://www.python.org/

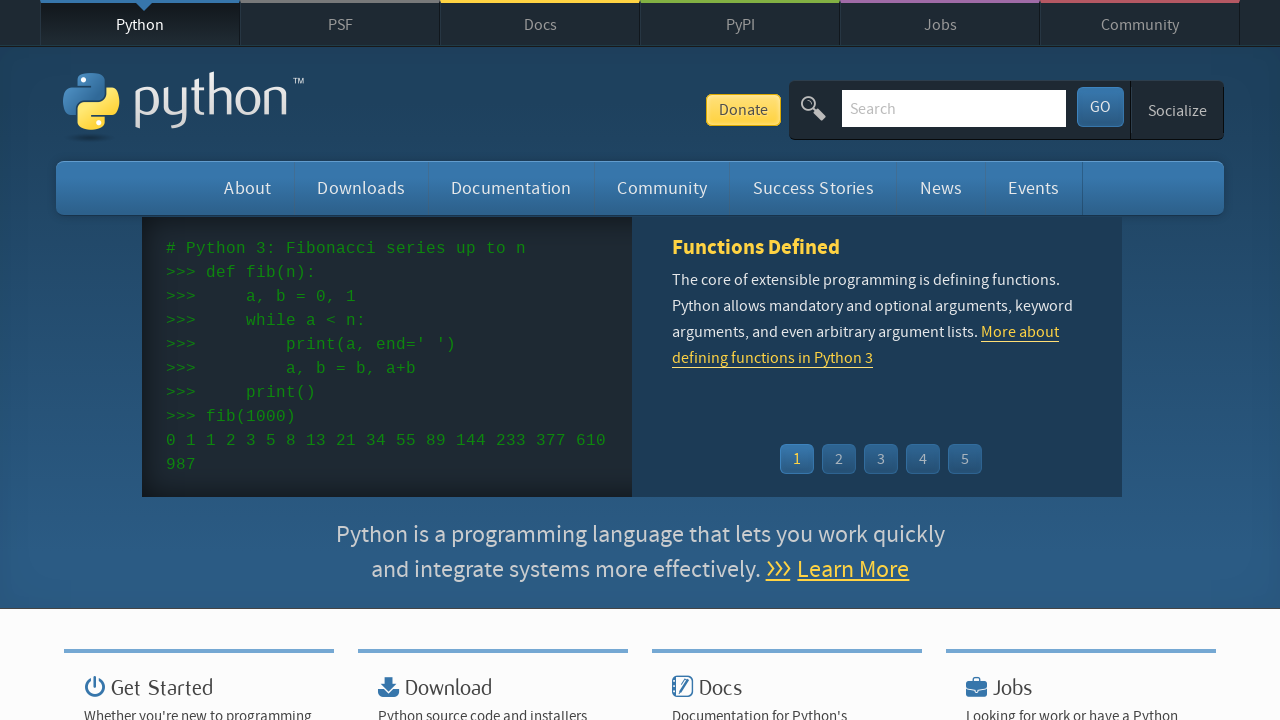

Navigated to Python.org website
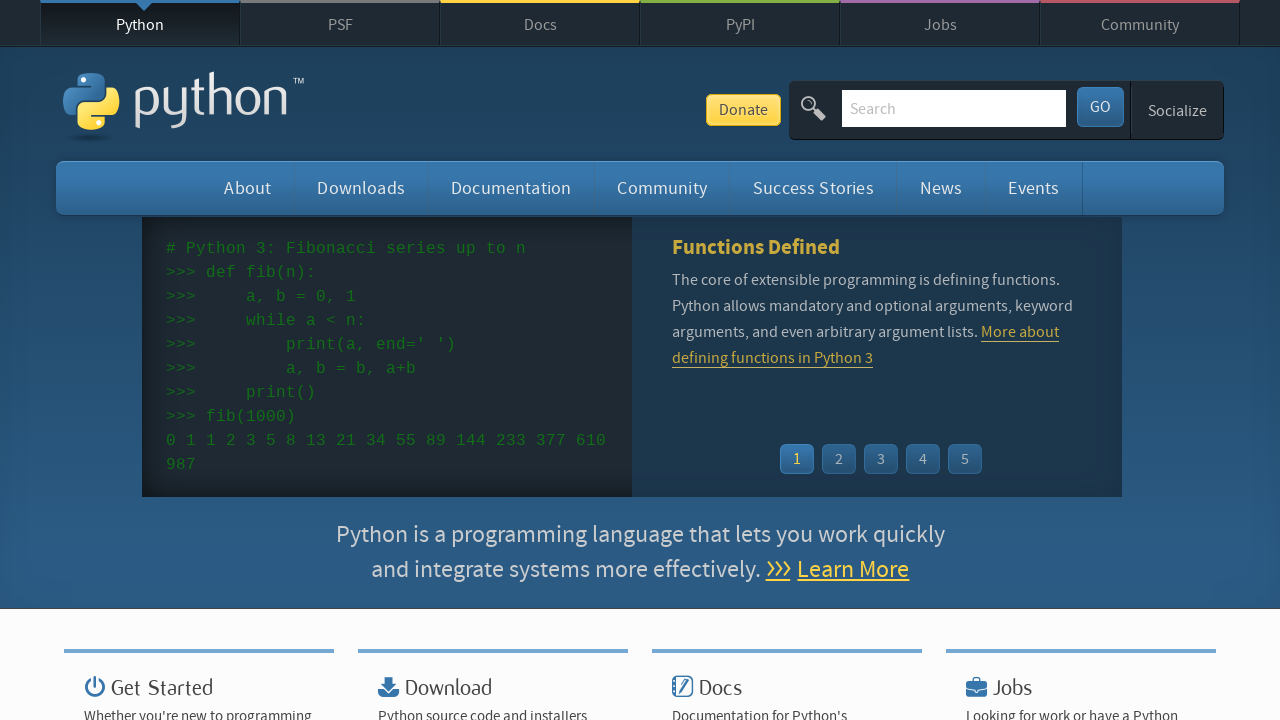

Located bug tracking link in site map section
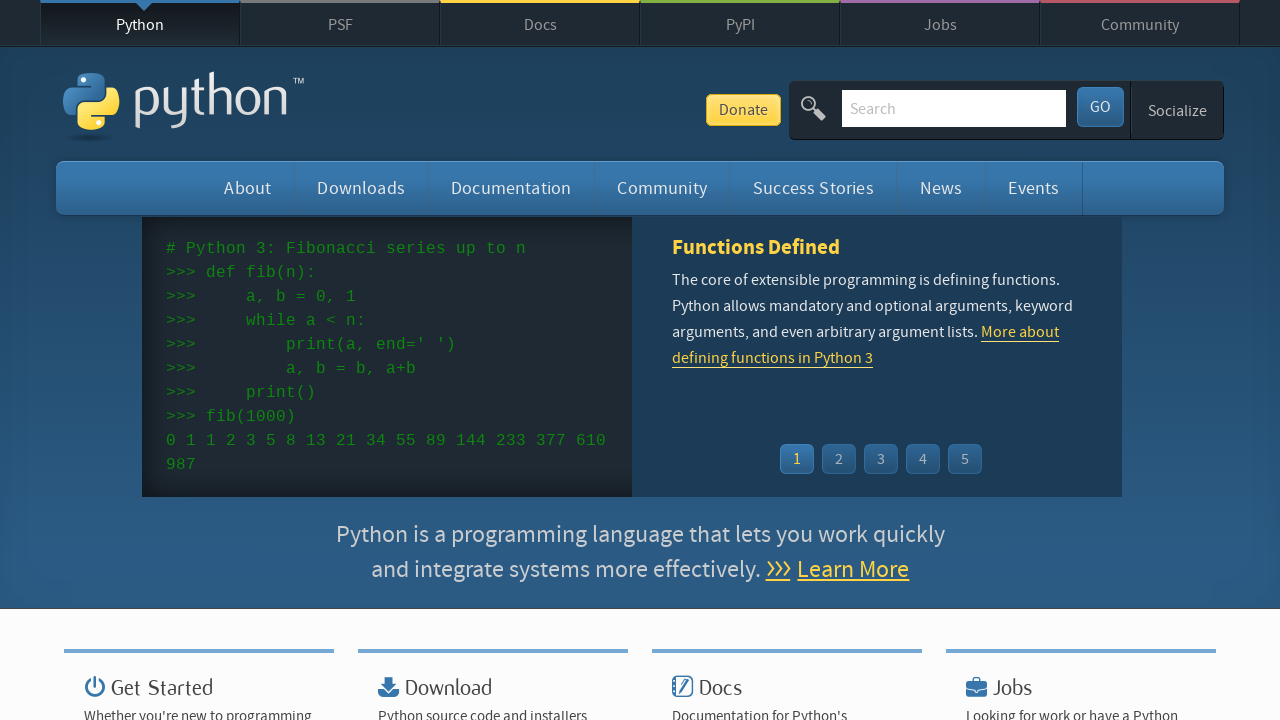

Bug tracking link is now visible and ready
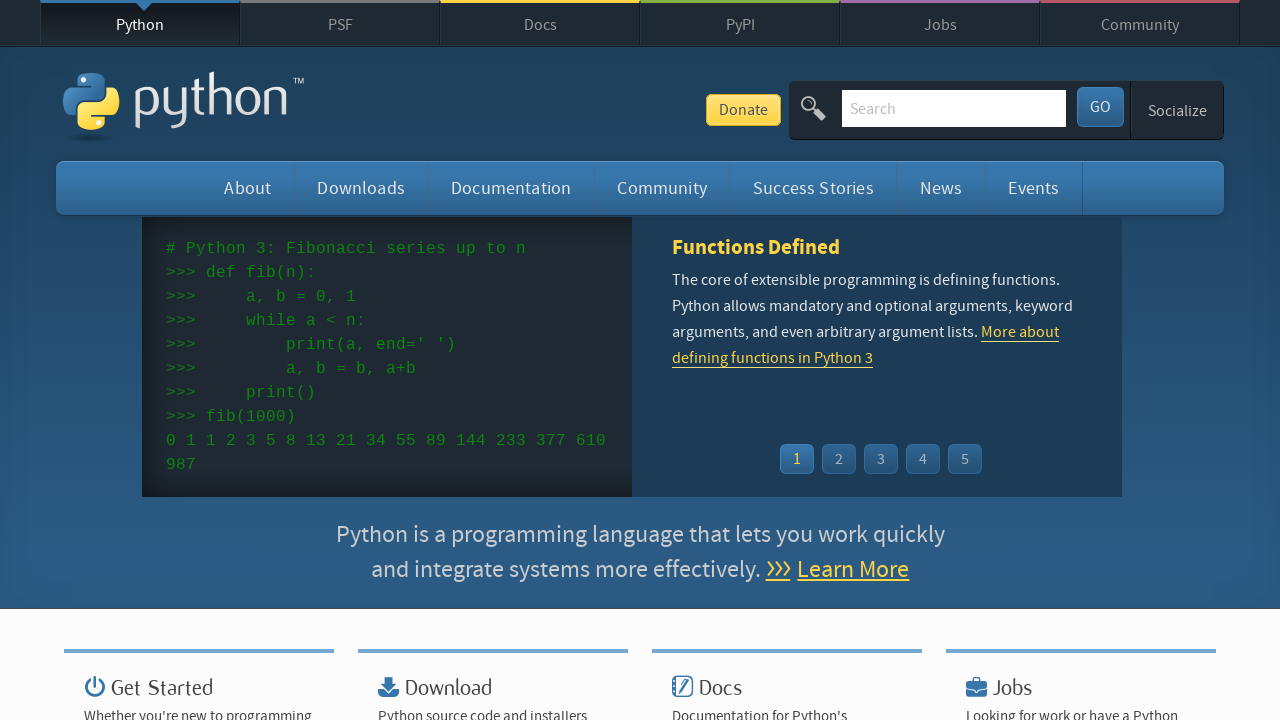

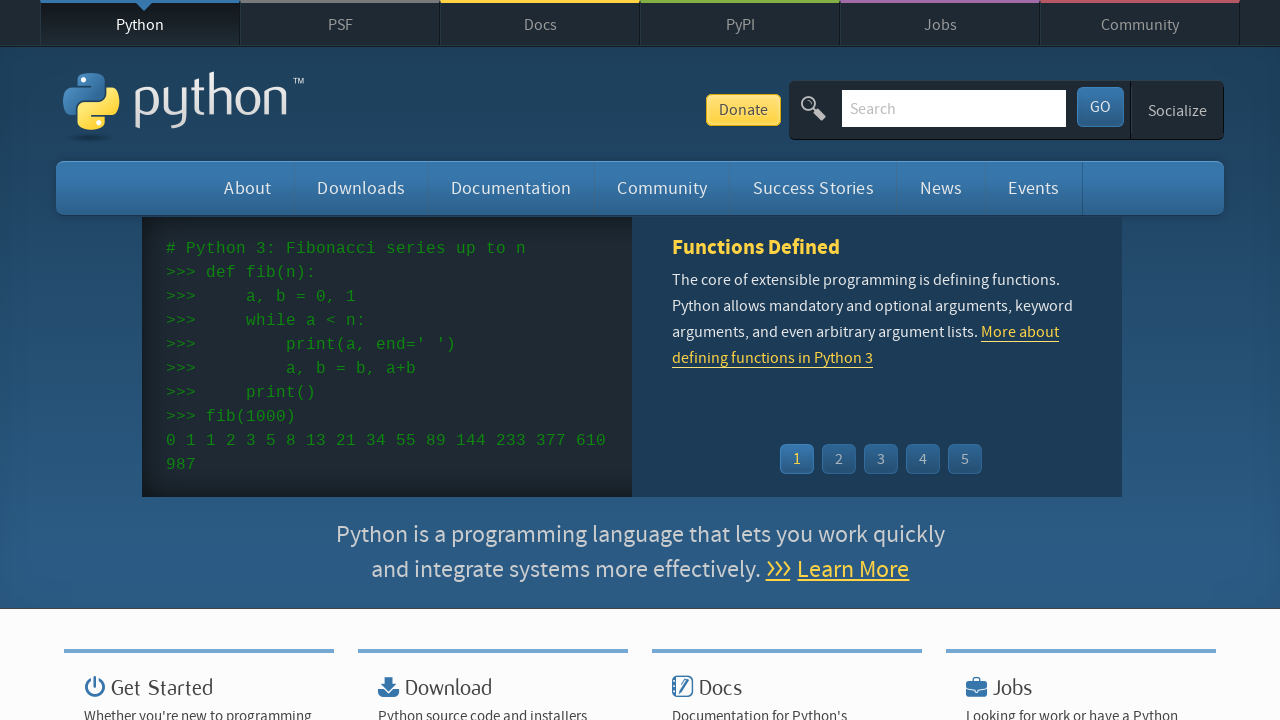